Tests hover functionality by hovering over three images and verifying that corresponding user names are displayed when each image is hovered.

Starting URL: https://practice.cydeo.com/hovers

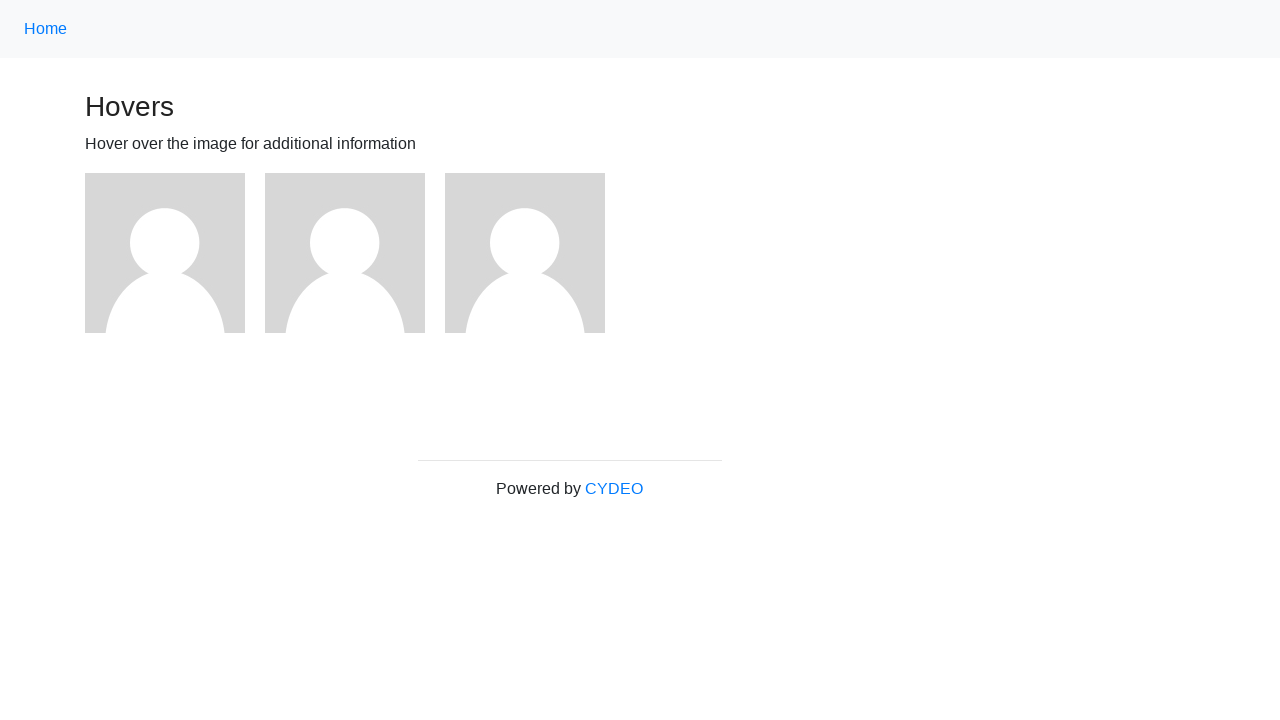

Hovered over first image at (165, 253) on (//img)[1]
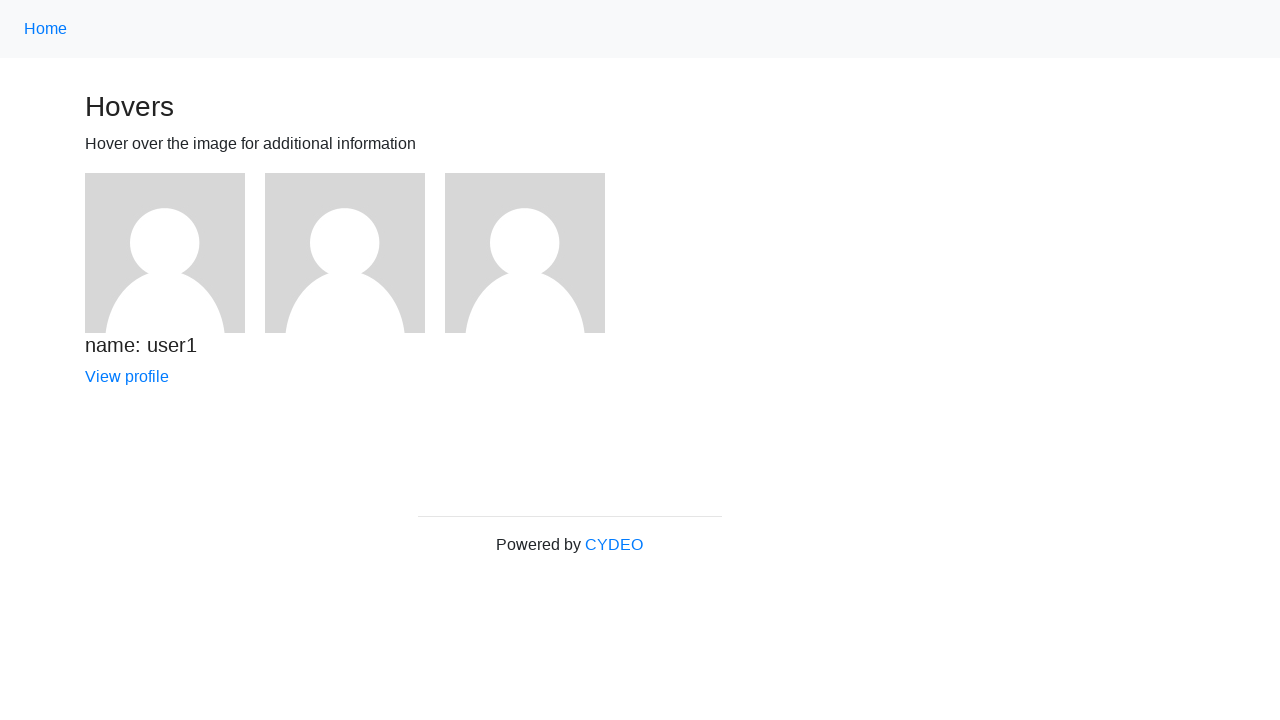

Verified 'name: user1' is displayed after hovering over first image
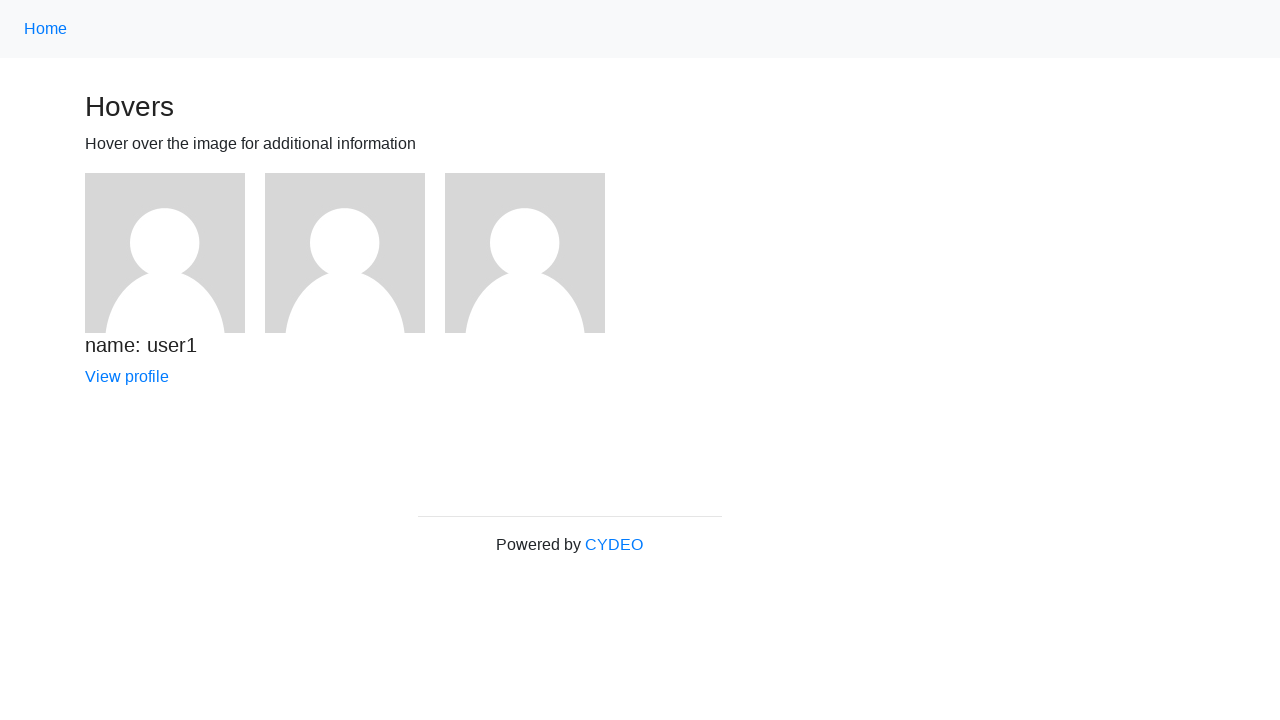

Hovered over second image at (345, 253) on (//img)[2]
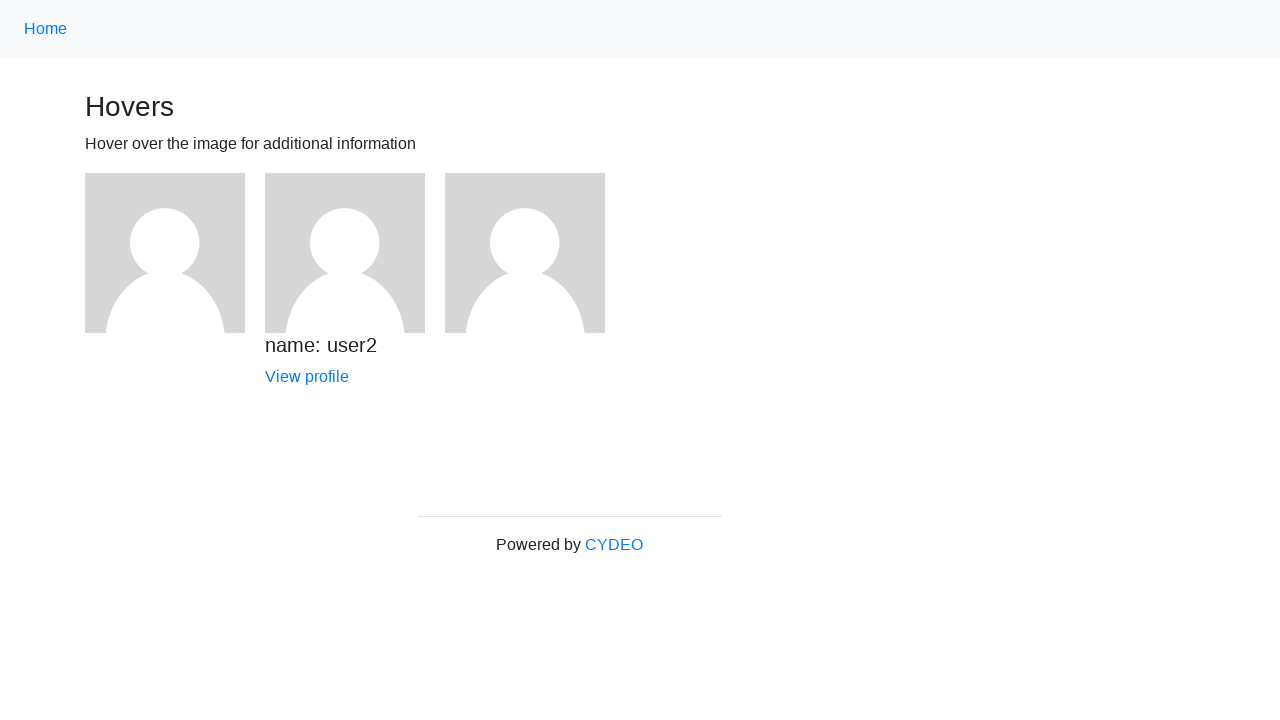

Verified 'name: user2' is displayed after hovering over second image
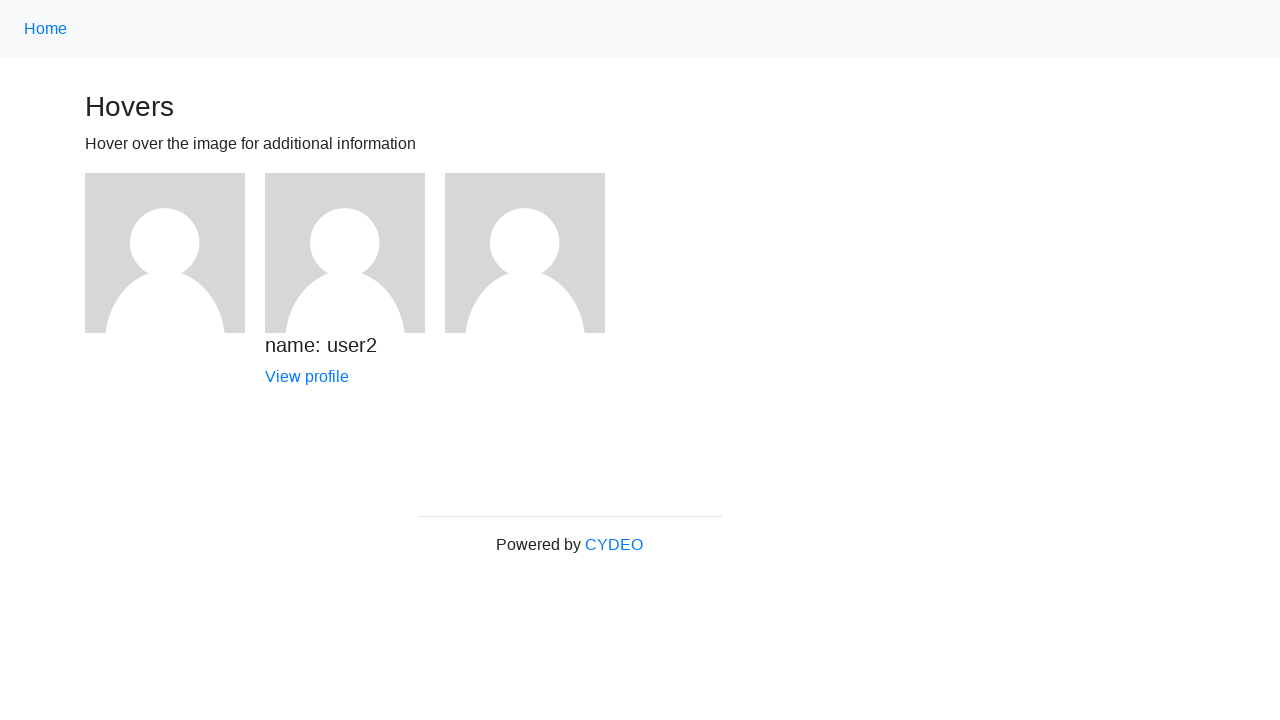

Hovered over third image at (525, 253) on (//img)[3]
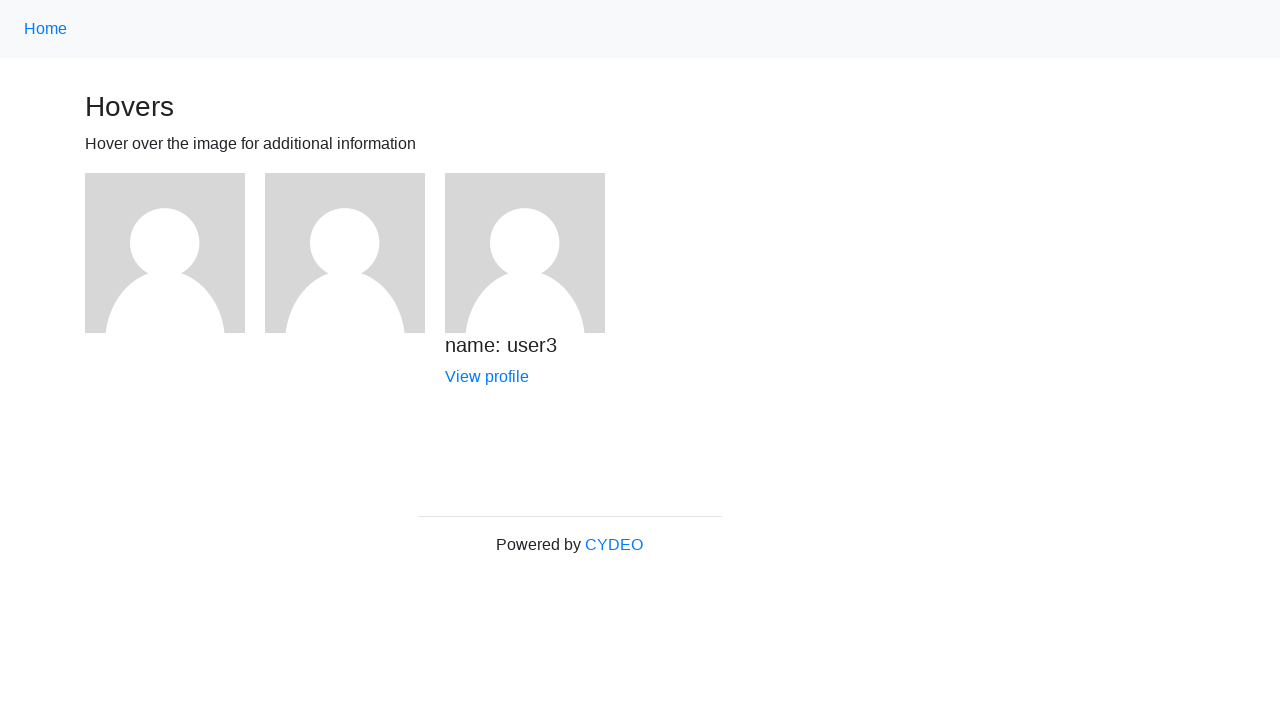

Verified 'name: user3' is displayed after hovering over third image
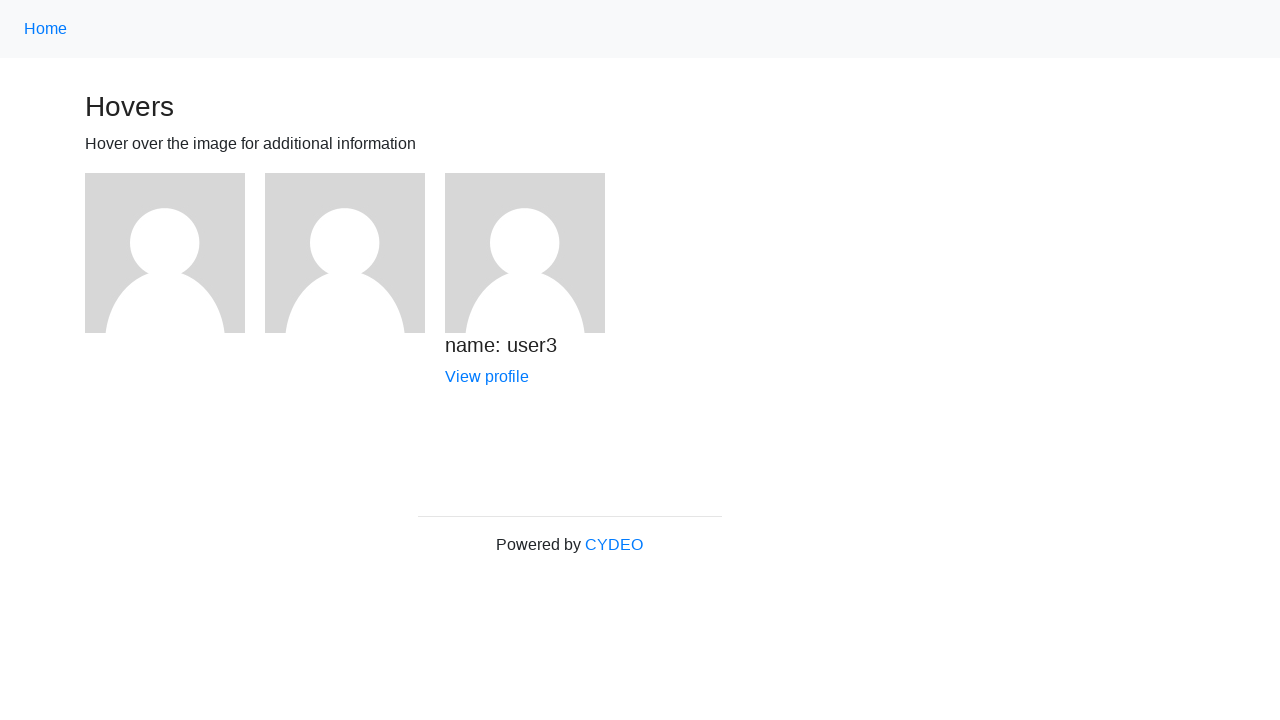

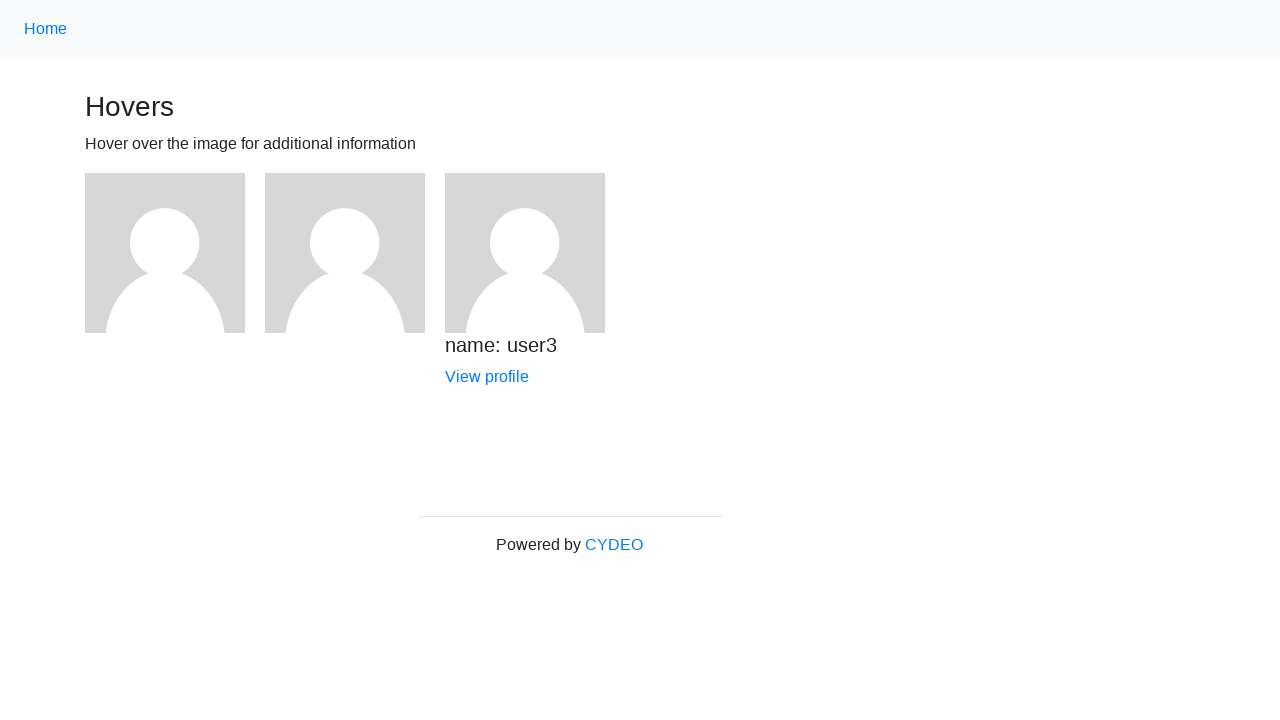